Navigates to Rapido bike website and clicks through Home and About Us navigation links

Starting URL: https://www.rapido.bike/

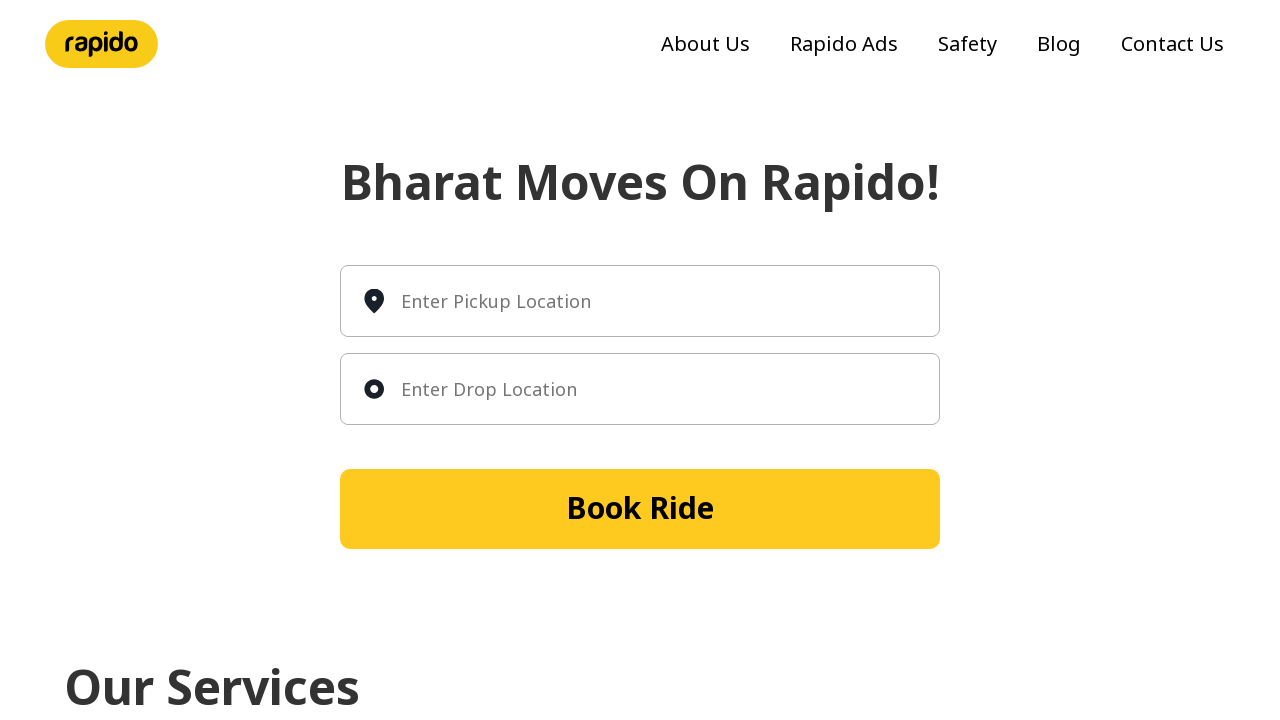

Clicked Home navigation link at (412, 384) on xpath=(//a[contains(text(),'Home')])[1]
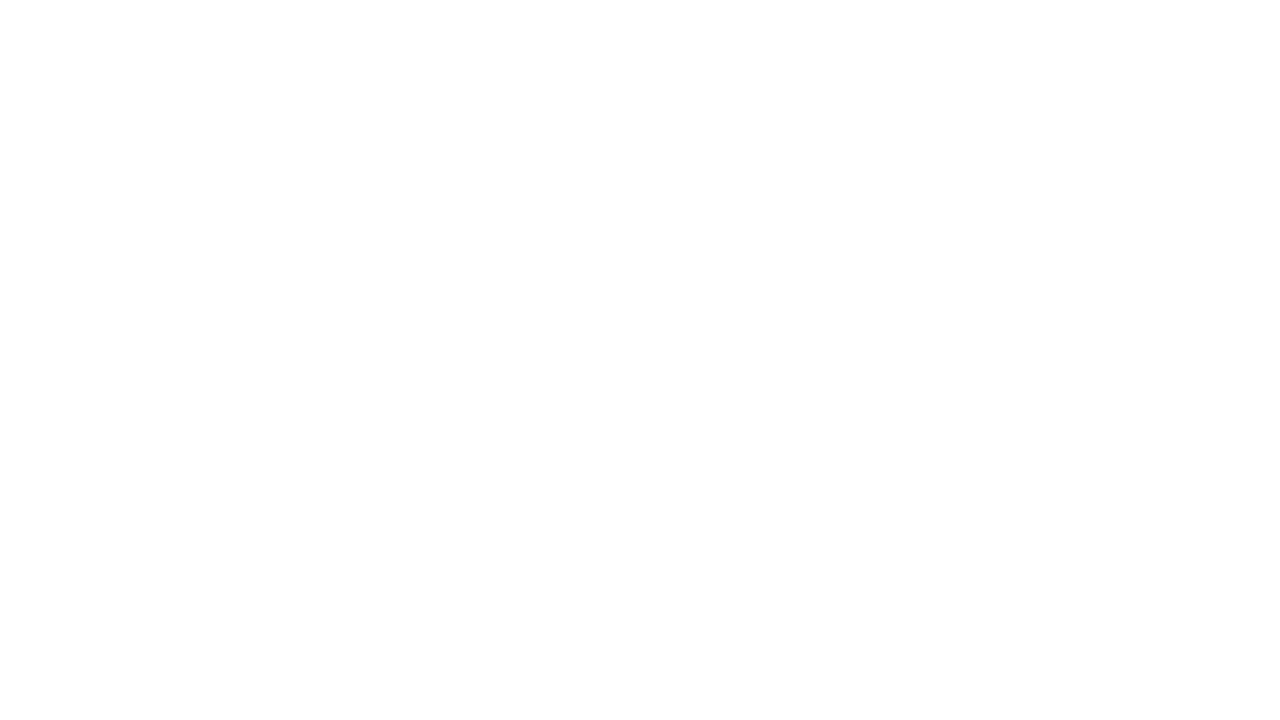

Waited 3 seconds for Home page to load
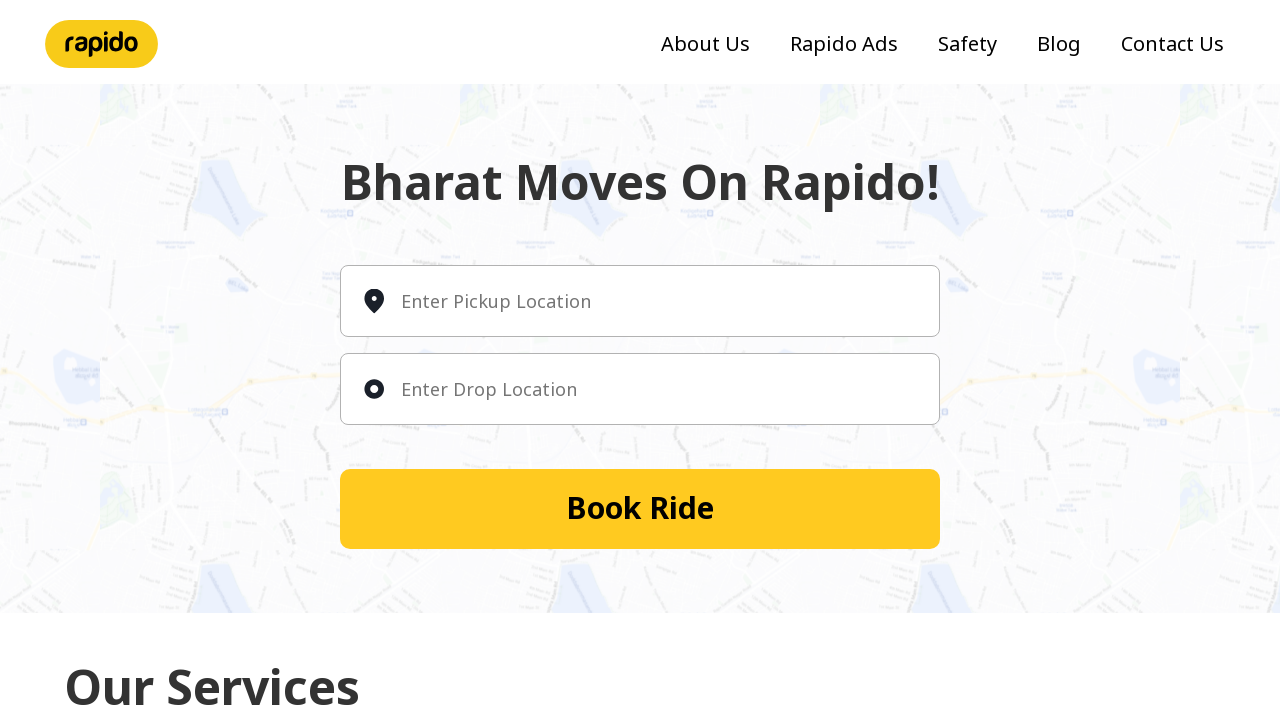

Clicked About Us navigation link at (706, 44) on xpath=(//a[contains(text(),'About Us')])[1]
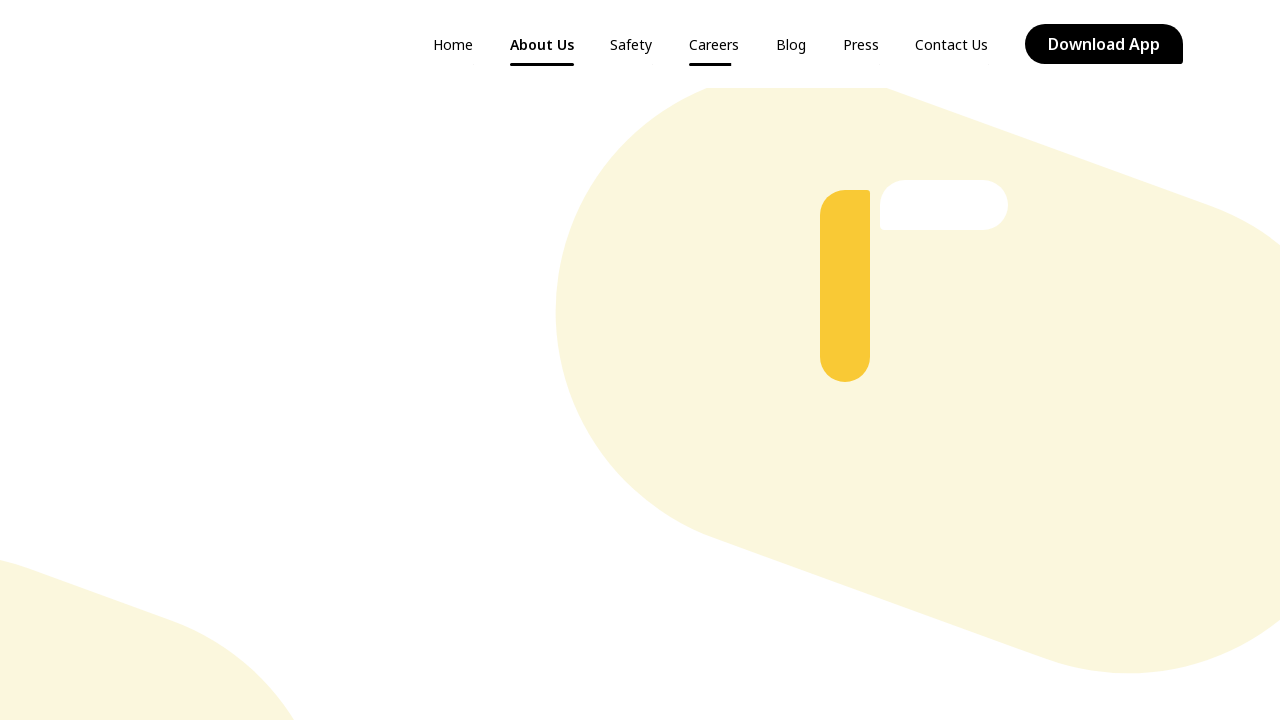

Waited 3 seconds for About Us page to load
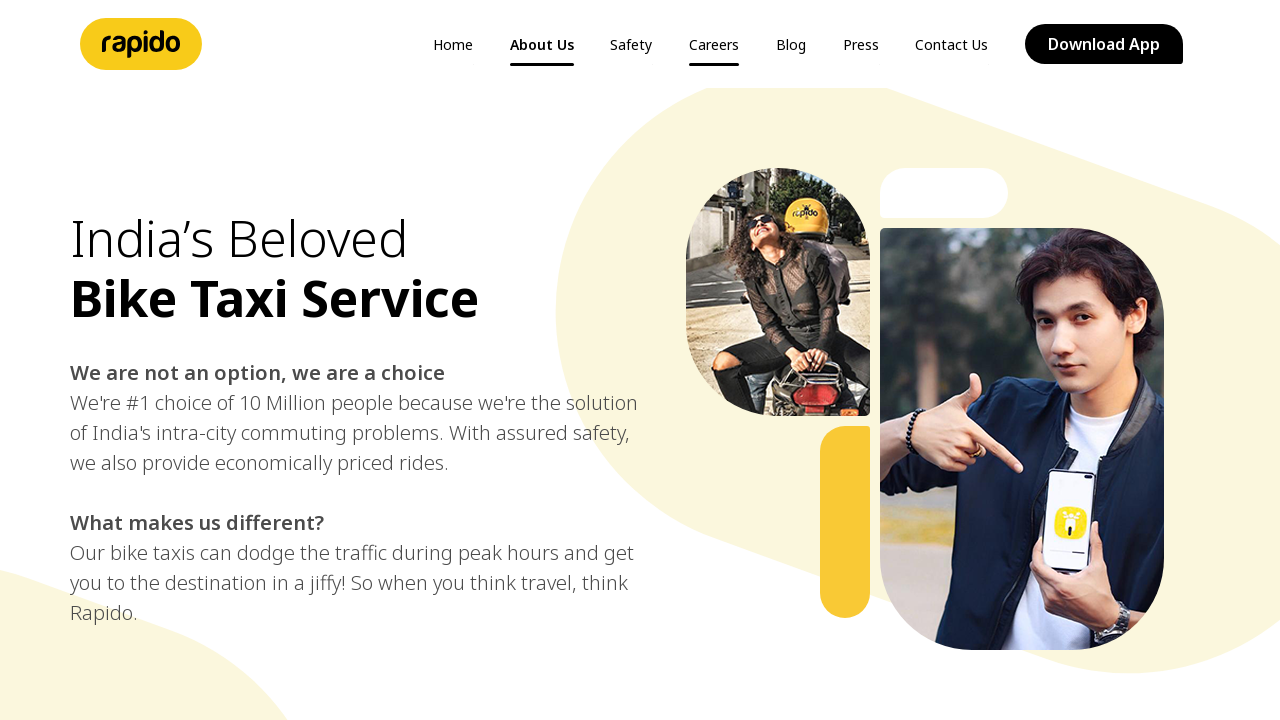

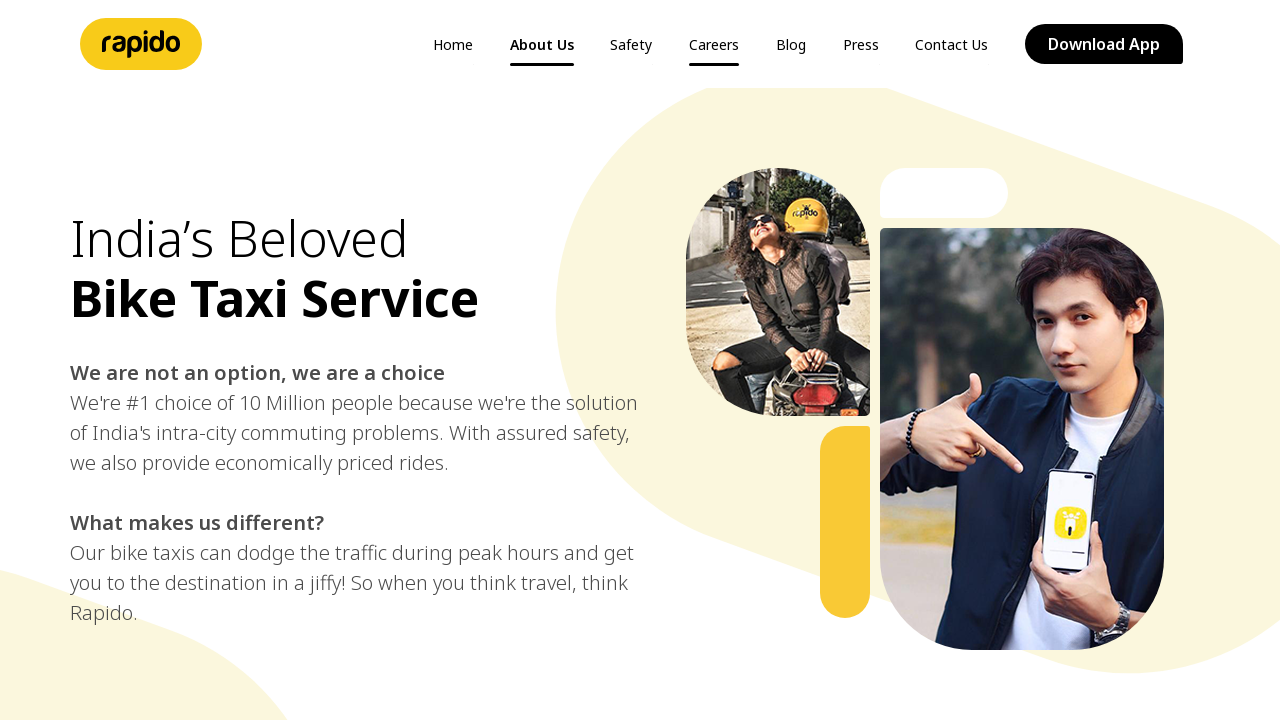